Tests that the currently applied filter link is highlighted with the 'selected' class.

Starting URL: https://demo.playwright.dev/todomvc

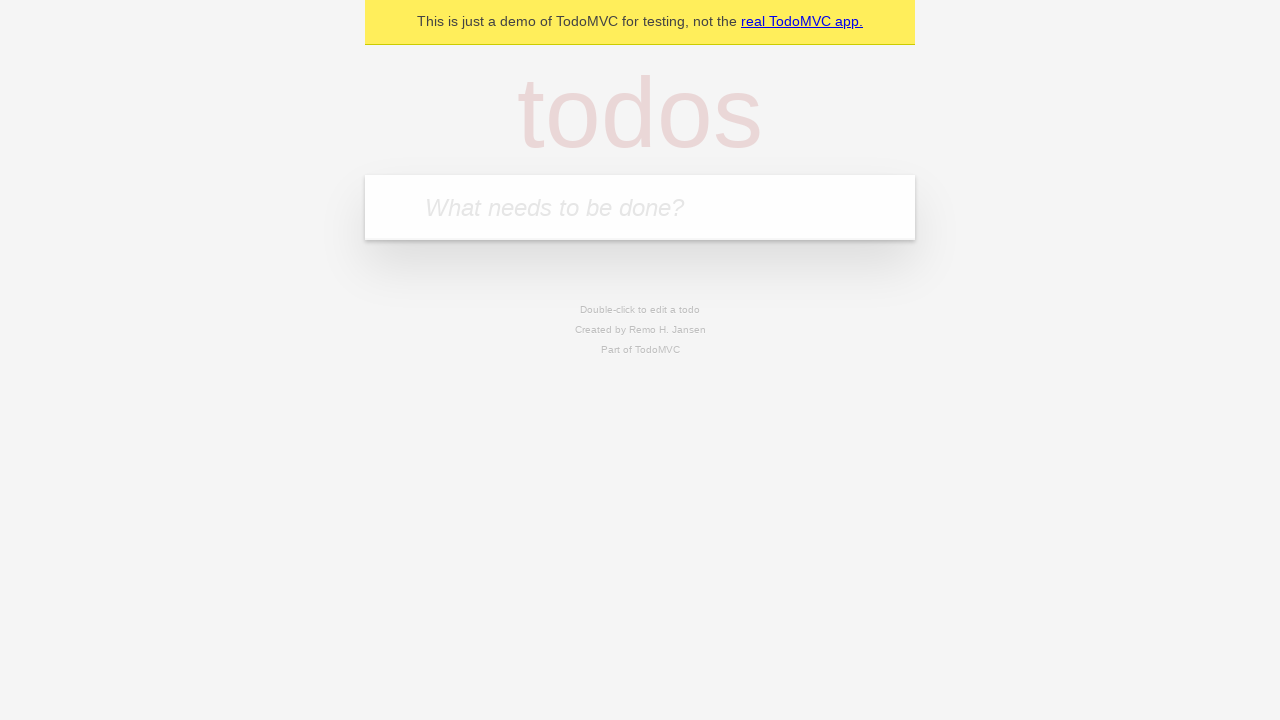

Filled todo input with 'buy some cheese' on internal:attr=[placeholder="What needs to be done?"i]
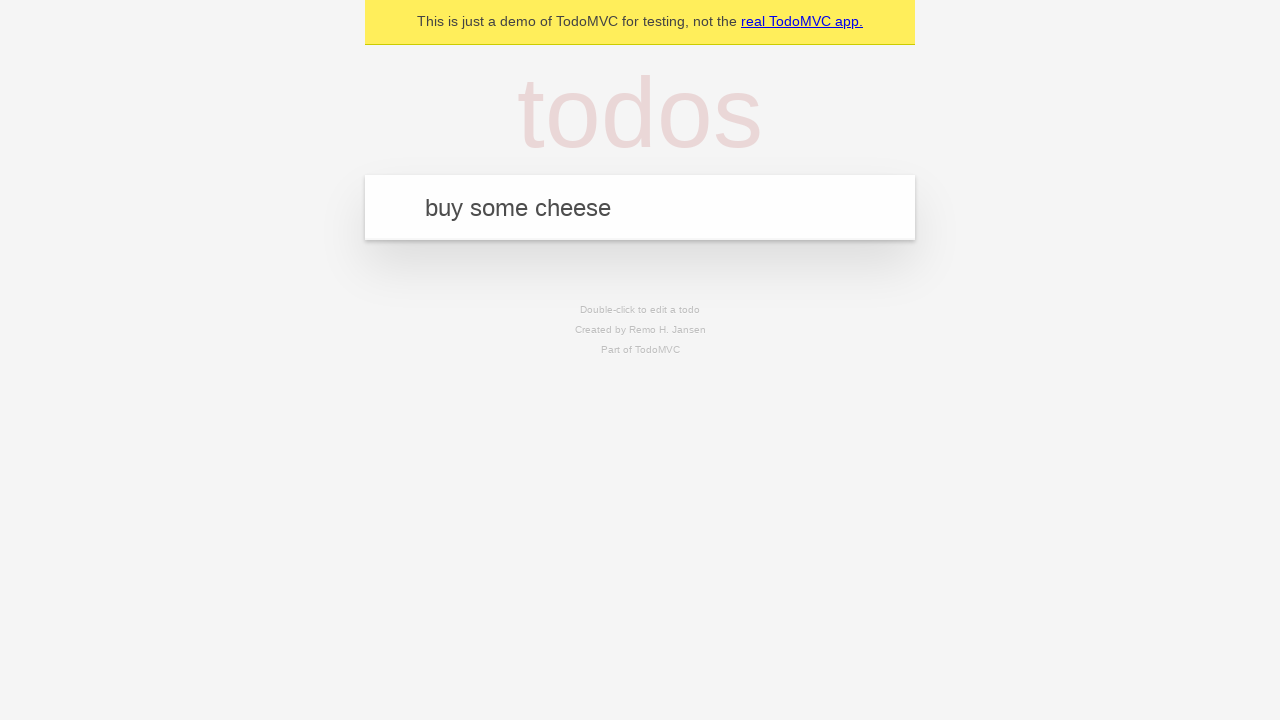

Pressed Enter to create first todo on internal:attr=[placeholder="What needs to be done?"i]
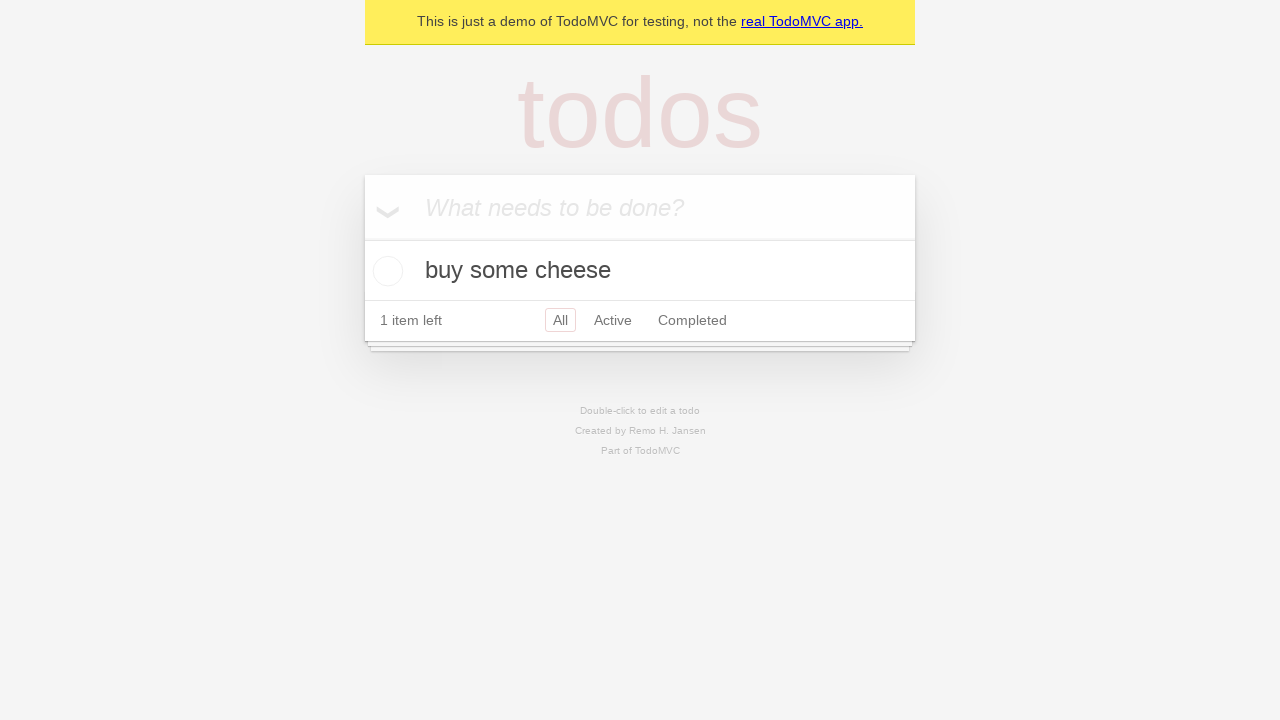

Filled todo input with 'feed the cat' on internal:attr=[placeholder="What needs to be done?"i]
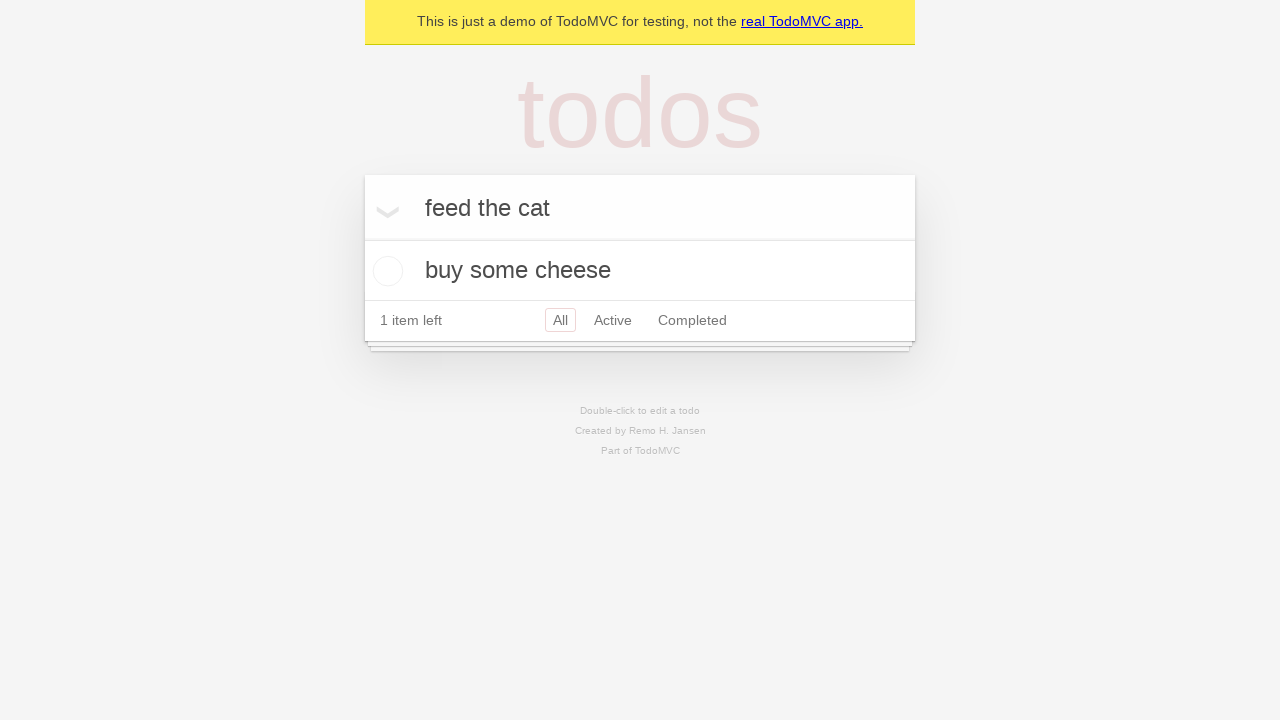

Pressed Enter to create second todo on internal:attr=[placeholder="What needs to be done?"i]
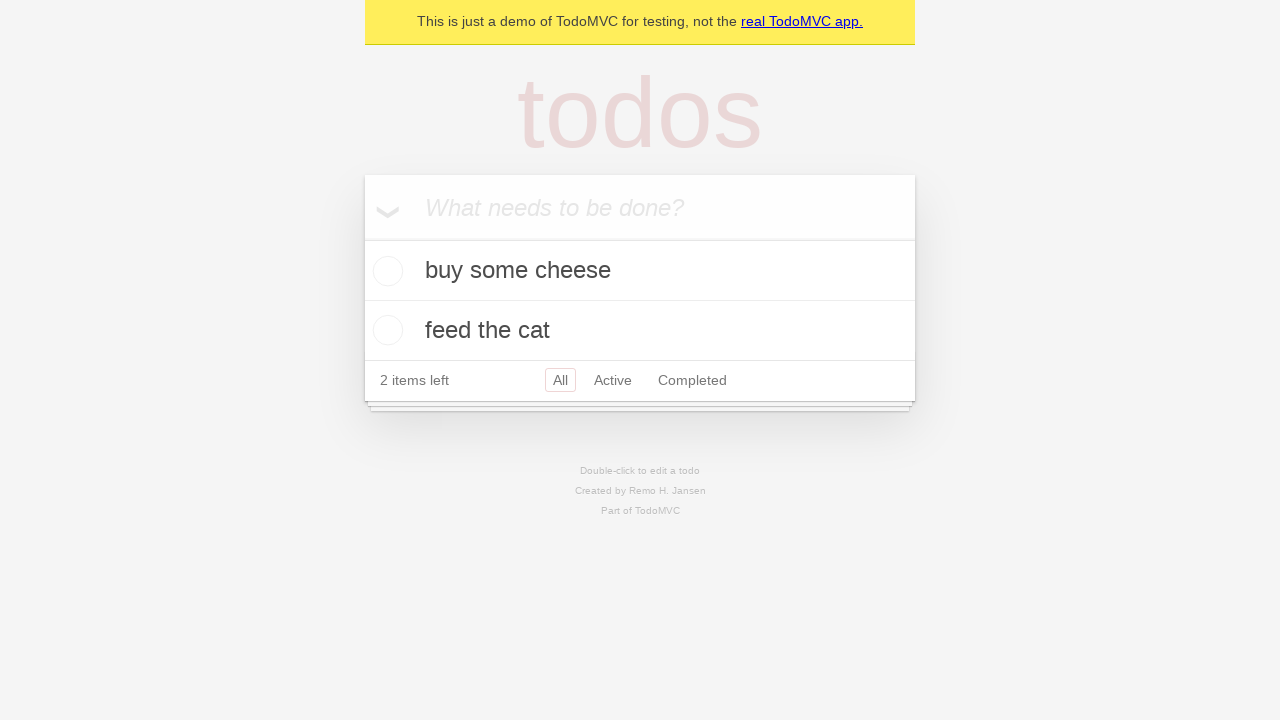

Filled todo input with 'book a doctors appointment' on internal:attr=[placeholder="What needs to be done?"i]
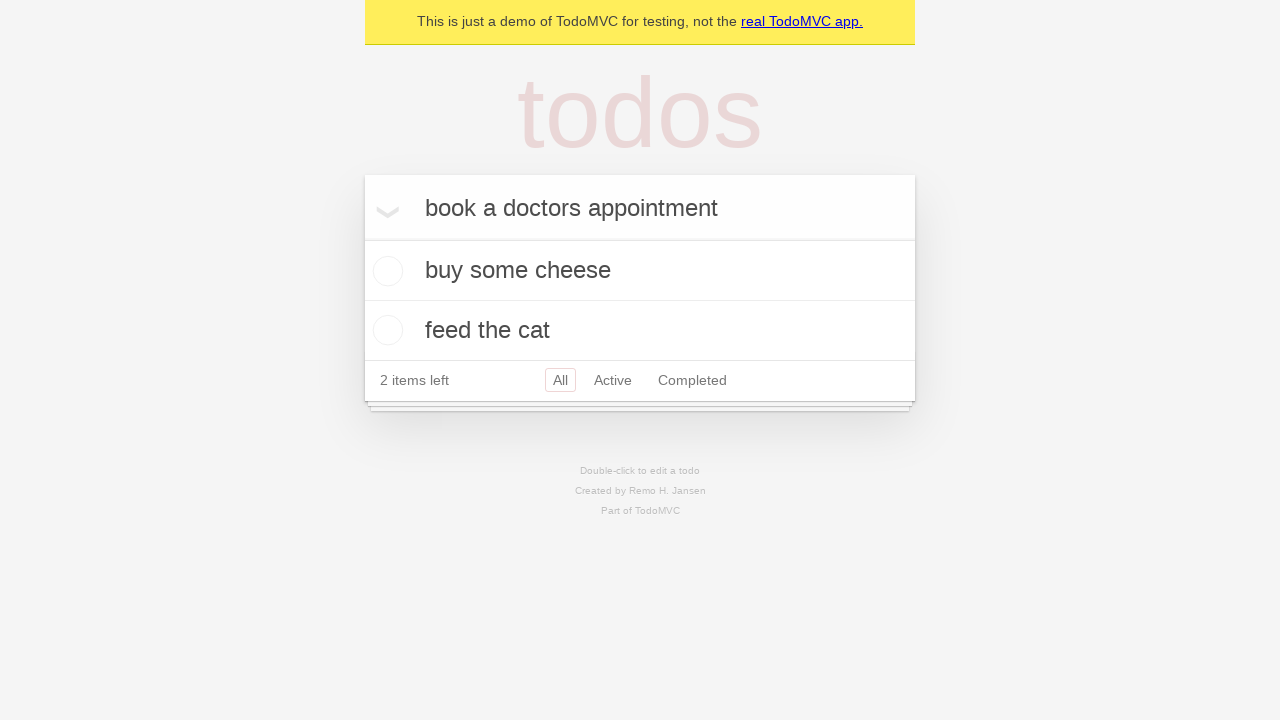

Pressed Enter to create third todo on internal:attr=[placeholder="What needs to be done?"i]
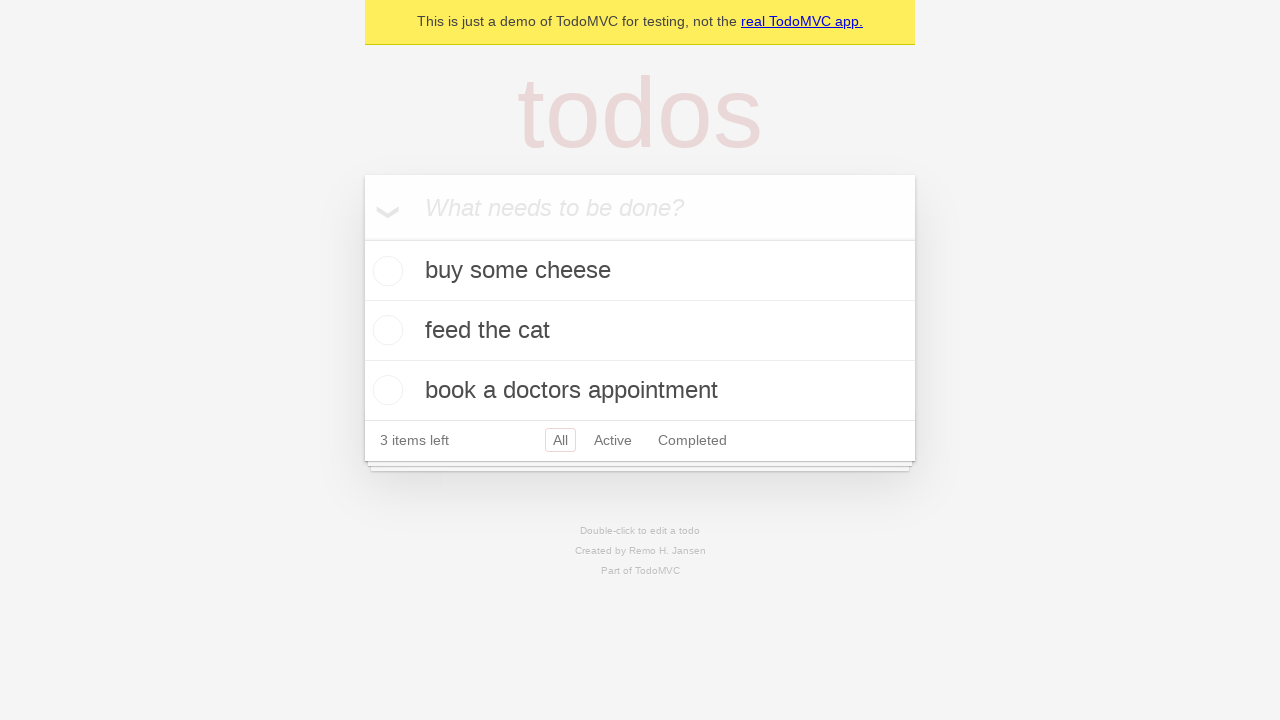

Waited for all three todos to be created and visible
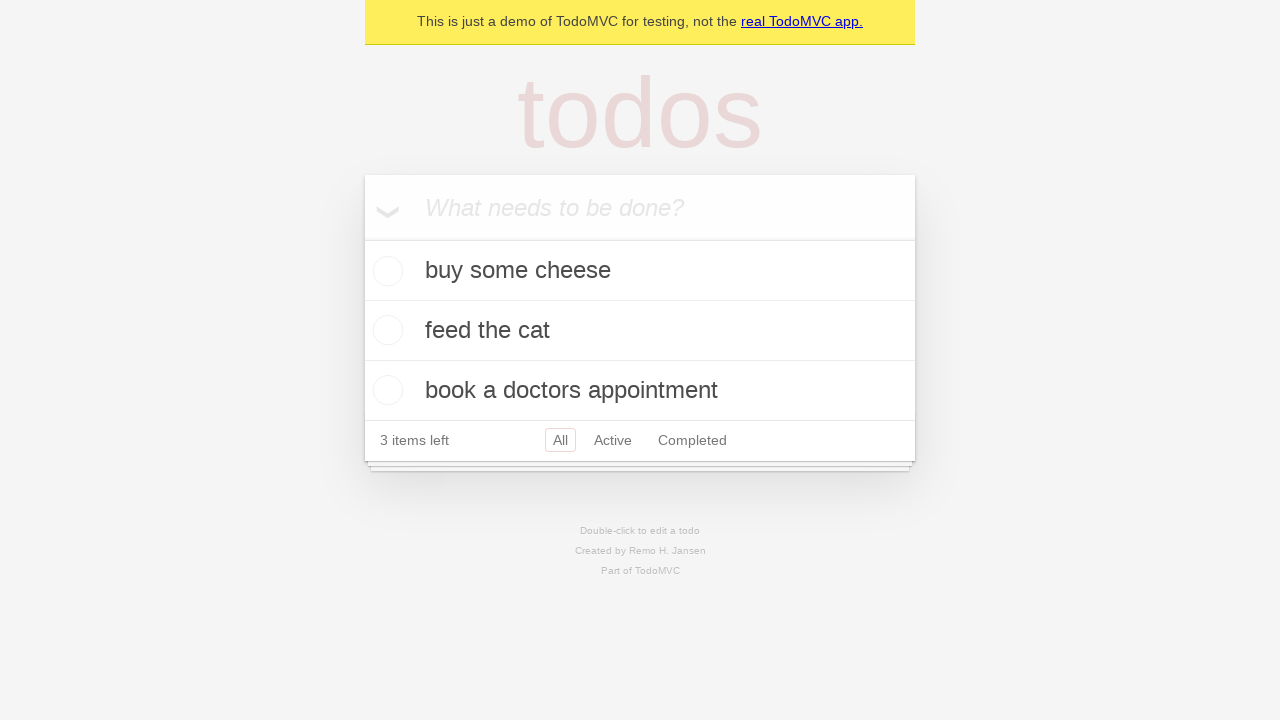

Clicked the Active filter link at (613, 440) on internal:role=link[name="Active"i]
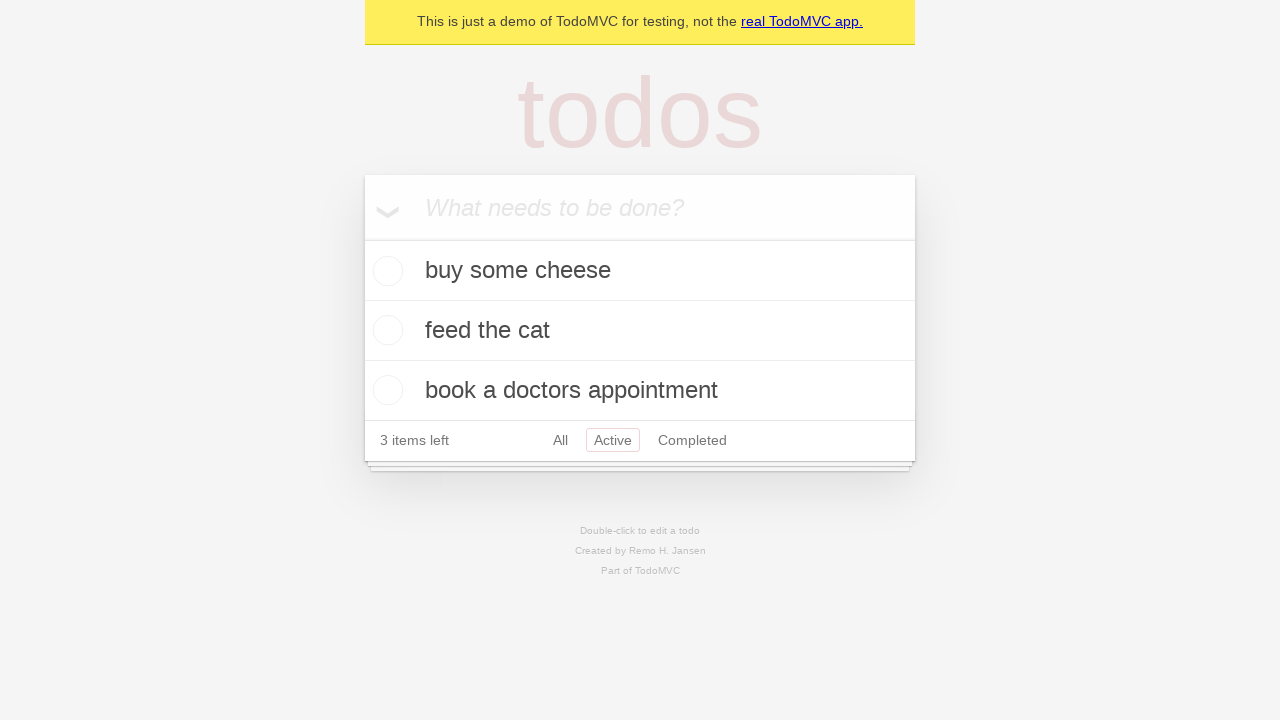

Clicked the Completed filter link to verify it gets highlighted with 'selected' class at (692, 440) on internal:role=link[name="Completed"i]
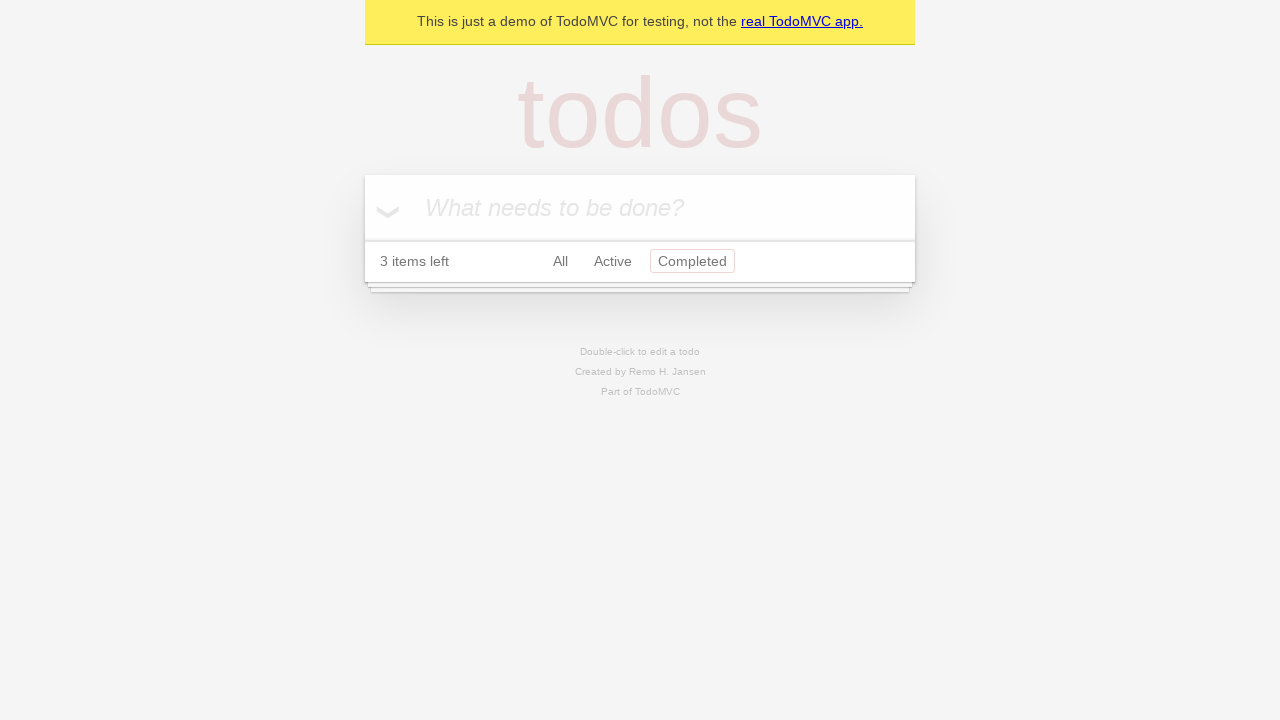

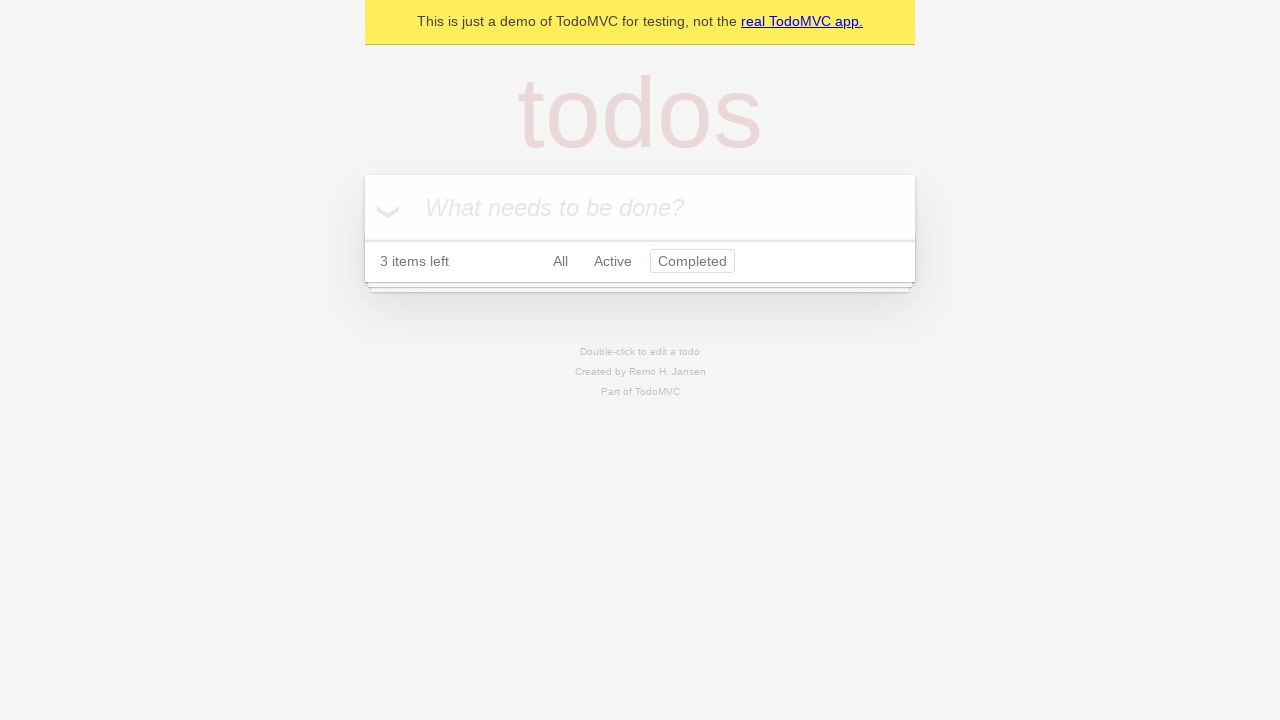